Demonstrates sending keys to a web element by clearing an email input field and entering an email address.

Starting URL: https://www.selenium.dev/selenium/web/inputs.html

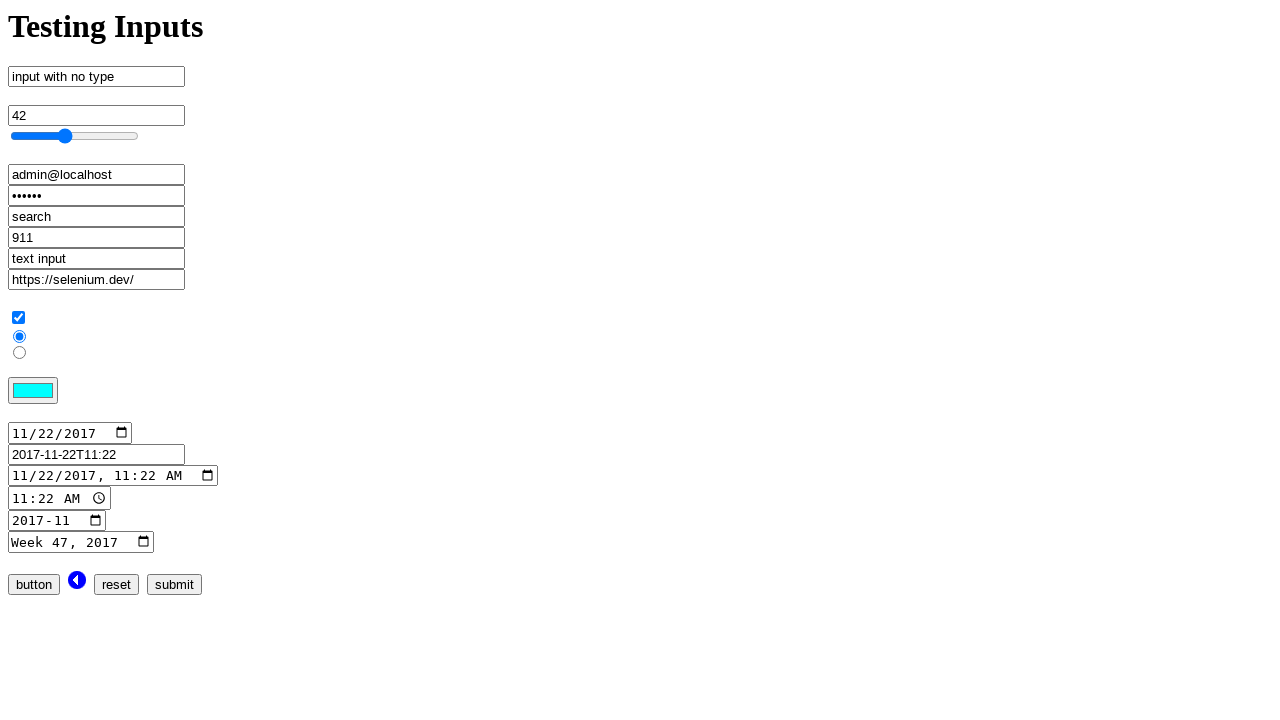

Navigated to inputs.html page
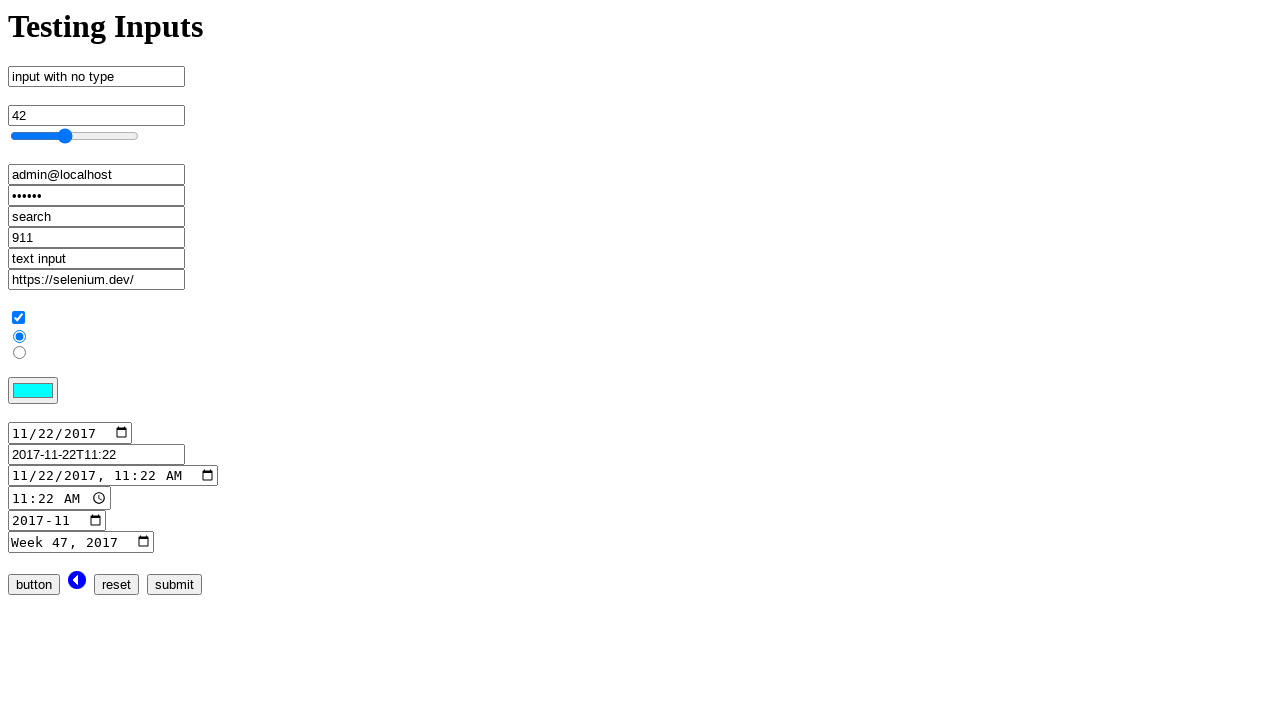

Cleared email input field on input[name='email_input']
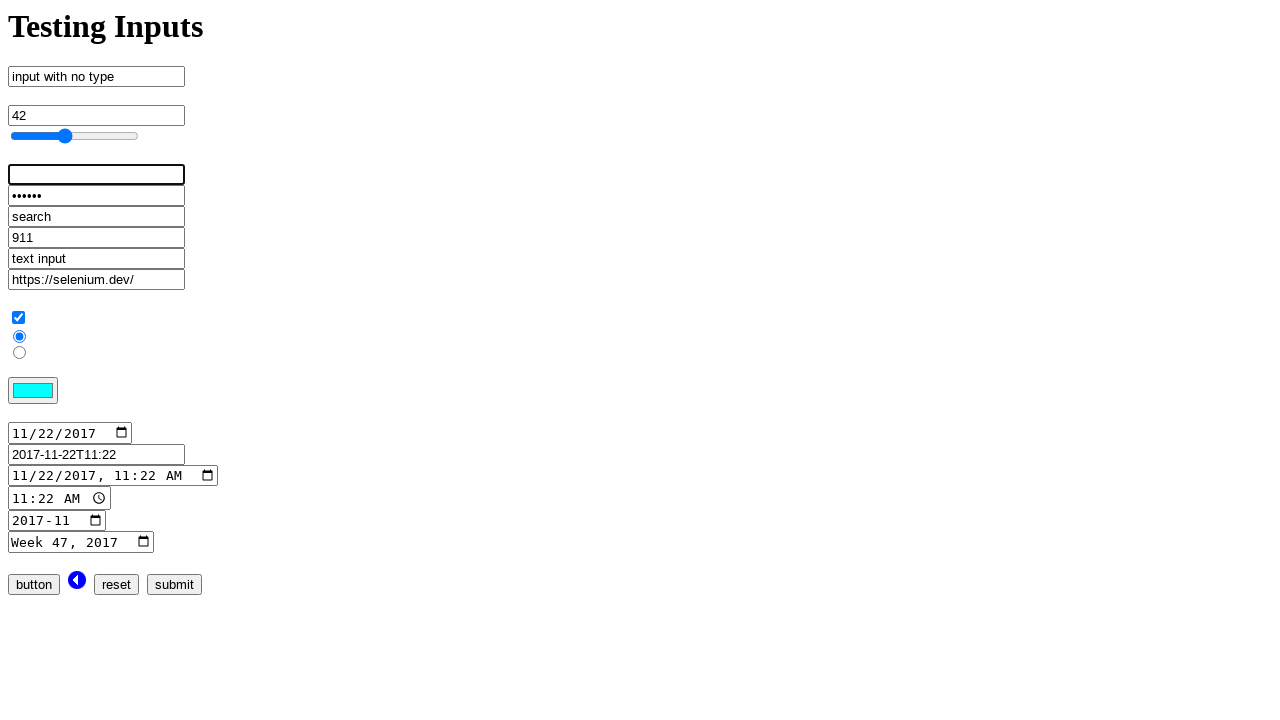

Entered email address 'admin@localhost.dev' into email input field on input[name='email_input']
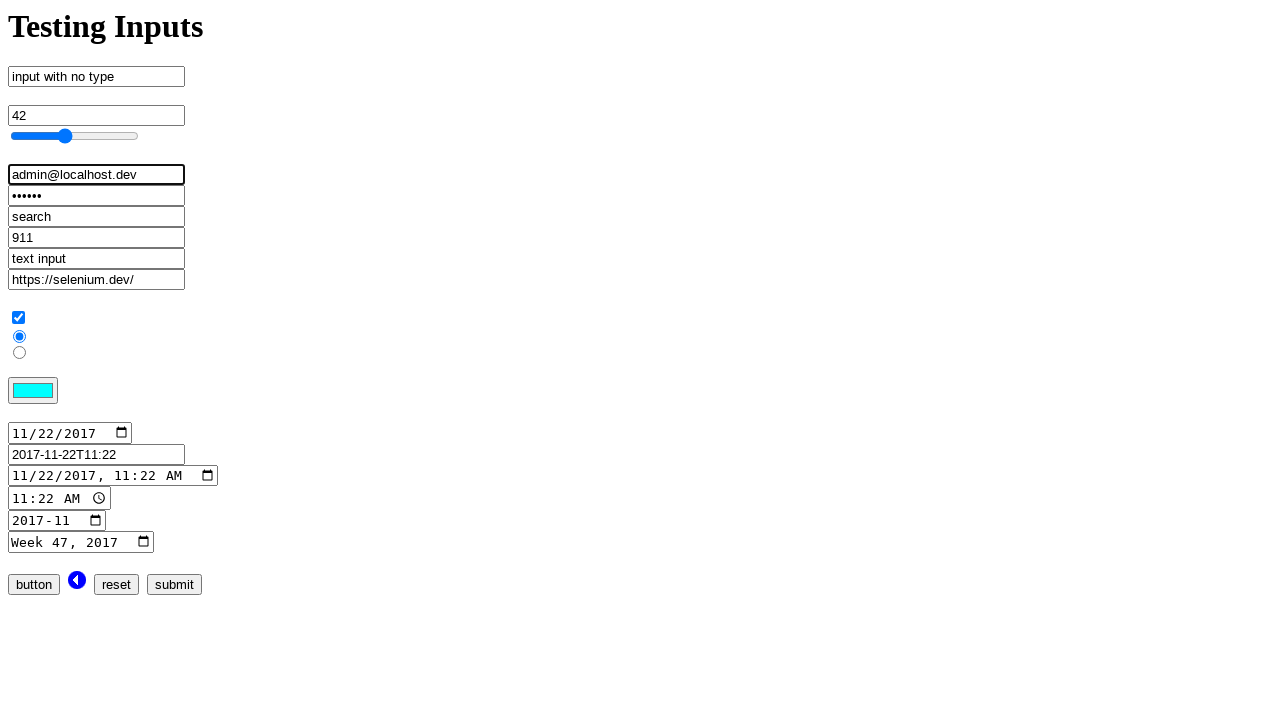

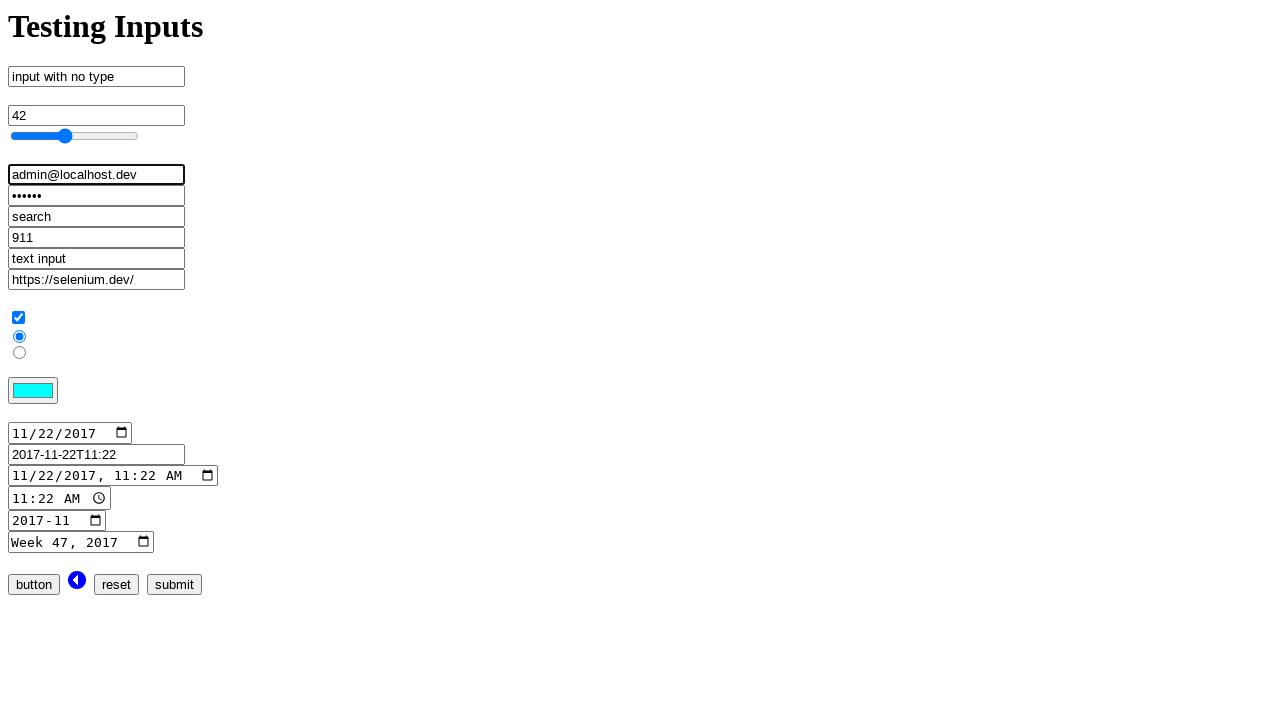